Tests the Join page form by clicking the Join link and filling out the membership application form with first name, last name, business name, and business title

Starting URL: https://ggosdinski.github.io/cse270/

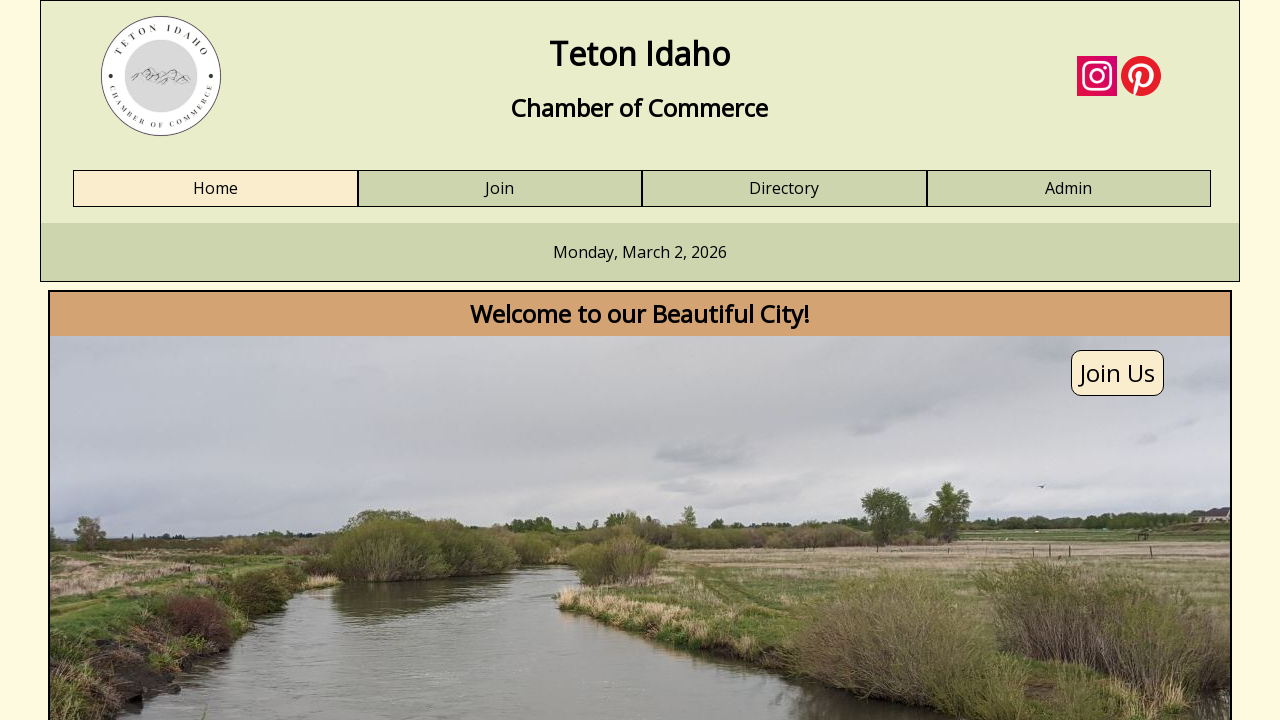

Clicked Join link to navigate to membership application form at (500, 189) on a:has-text('Join')
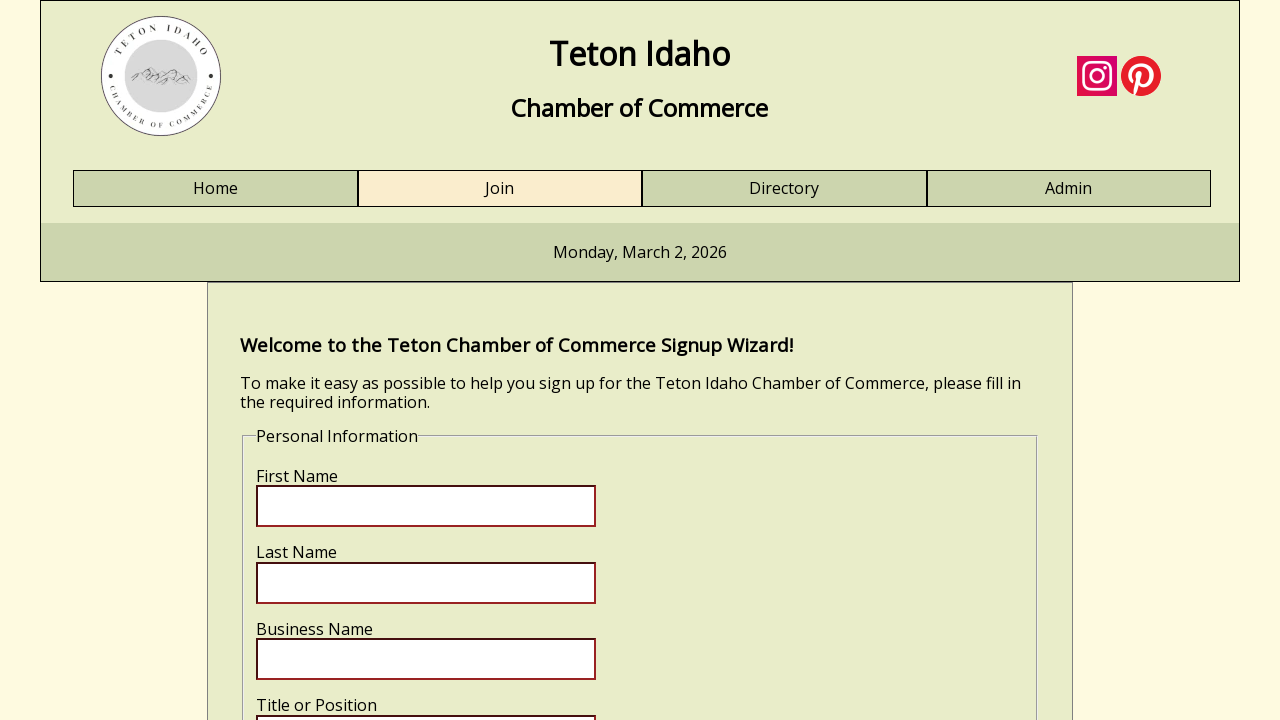

First name field became visible
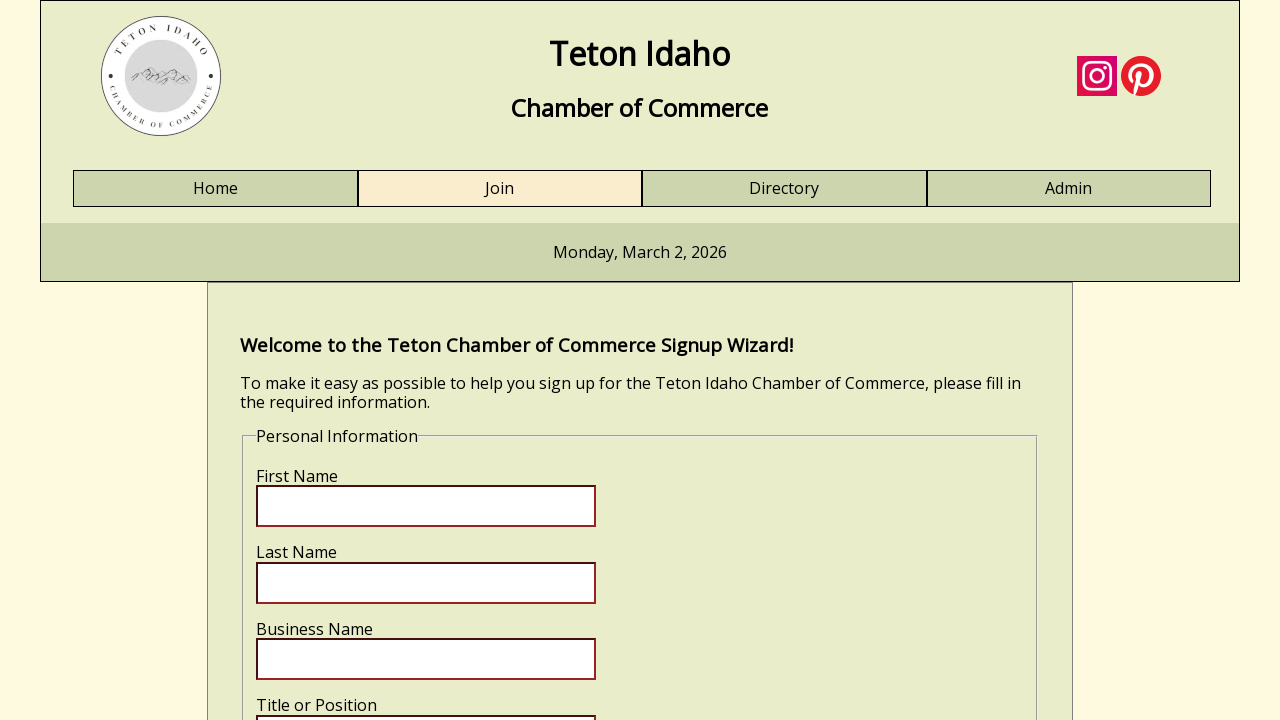

Verified first name field is enabled
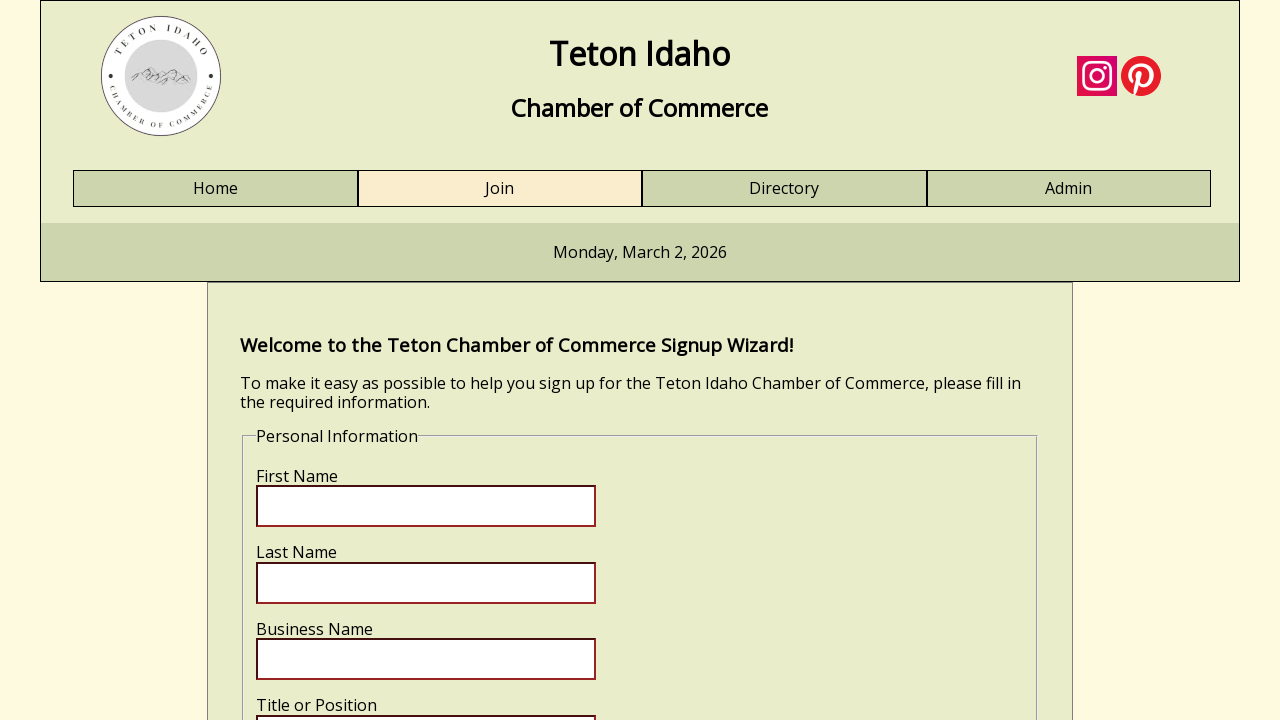

Filled first name field with 'Gianfranco' on input[name='fname']
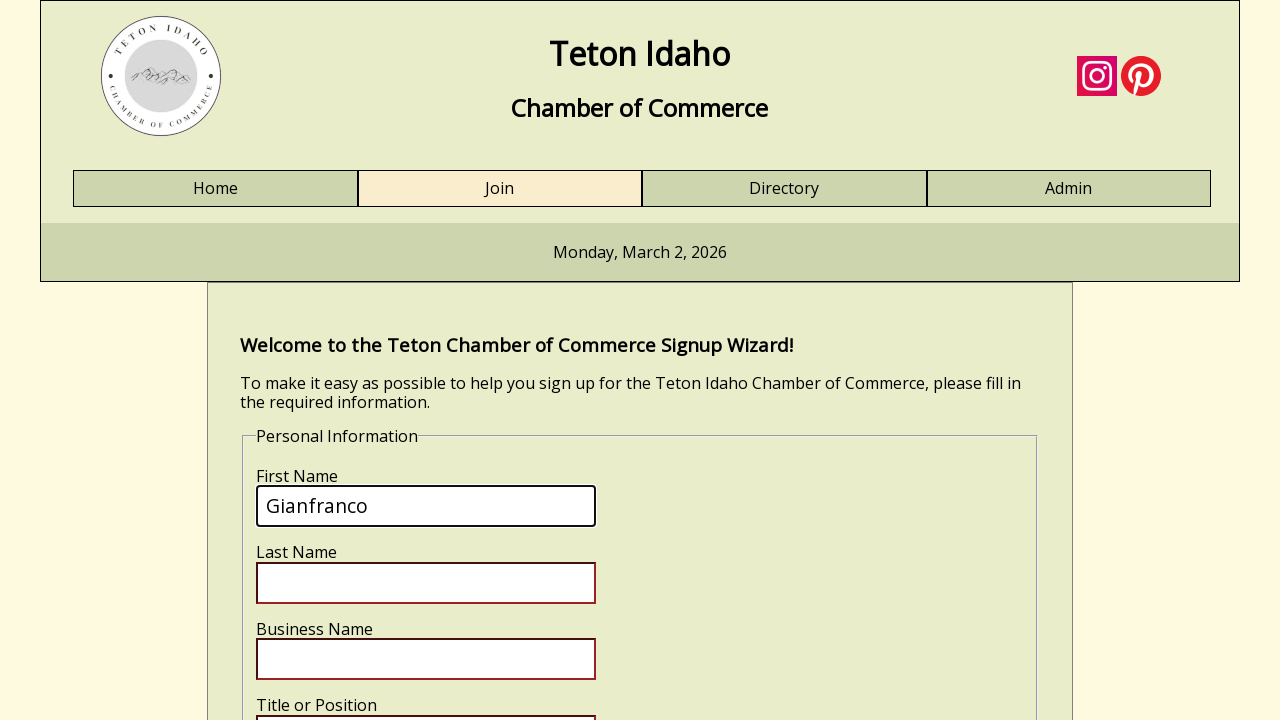

Filled last name field with 'Gosdinski' on input[name='lname']
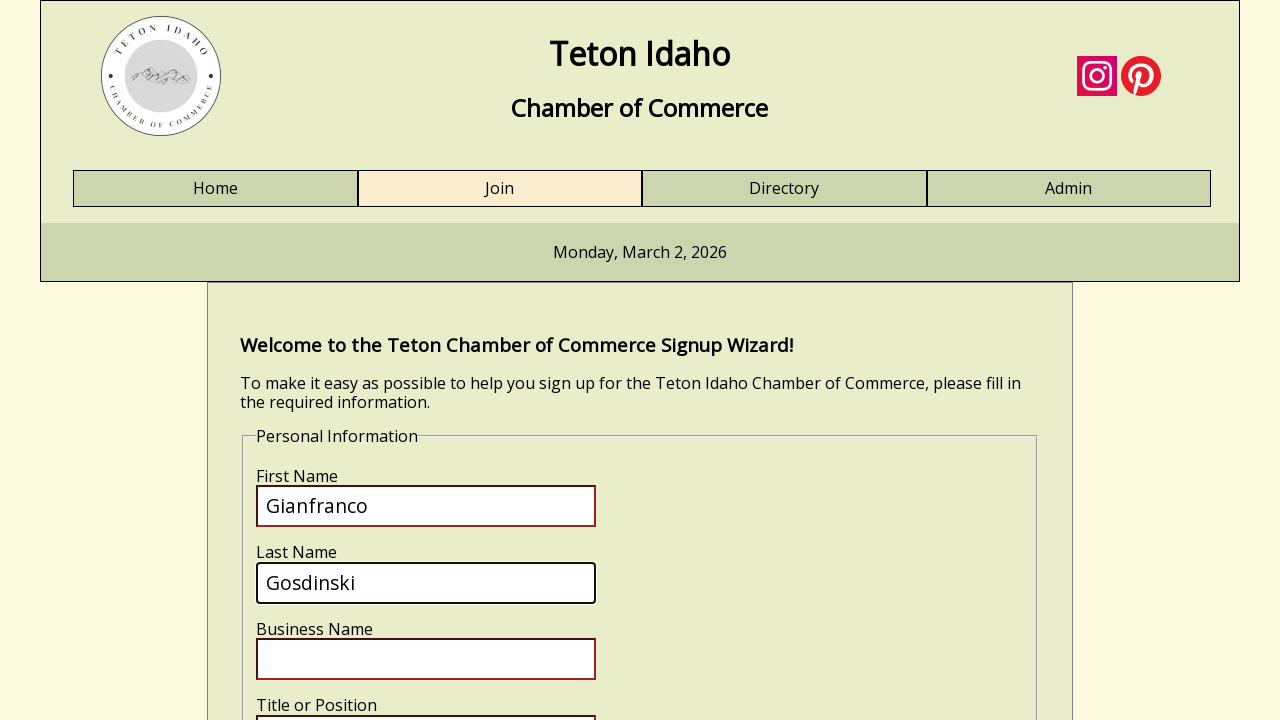

Filled business name field with 'ASPERSUD' on input[name='bizname']
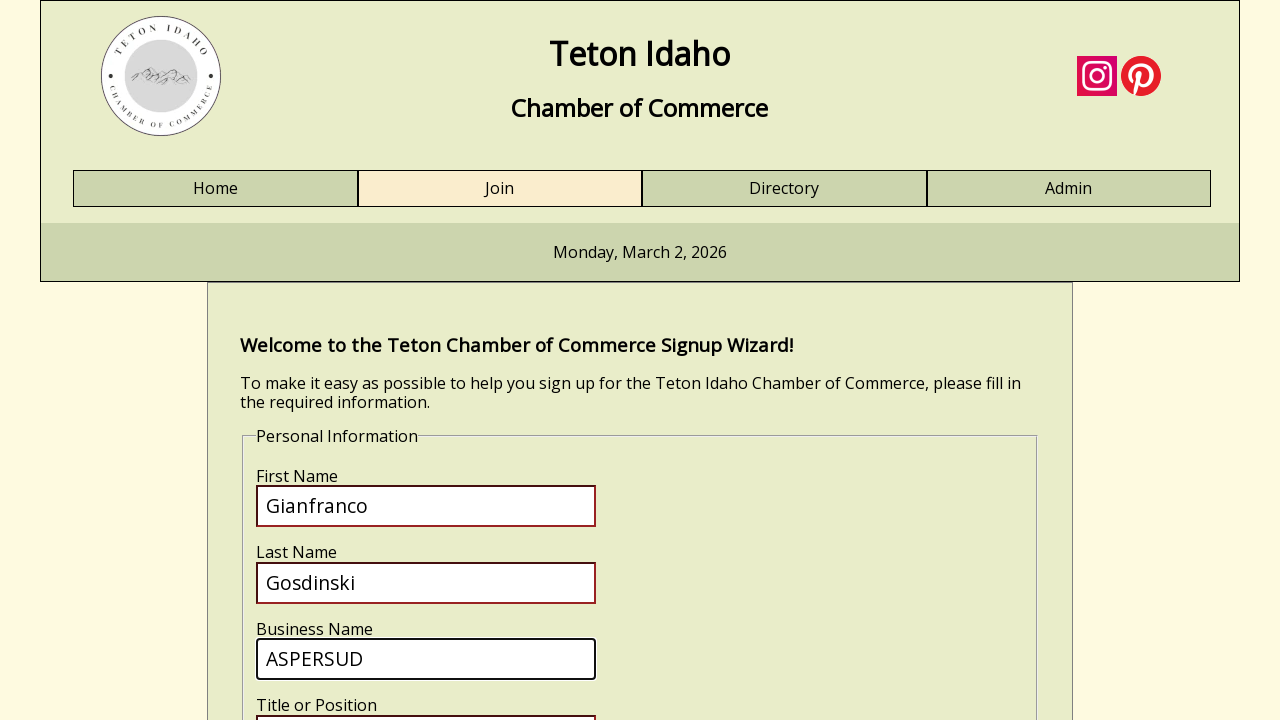

Clicked business title field to focus it at (426, 699) on input[name='biztitle']
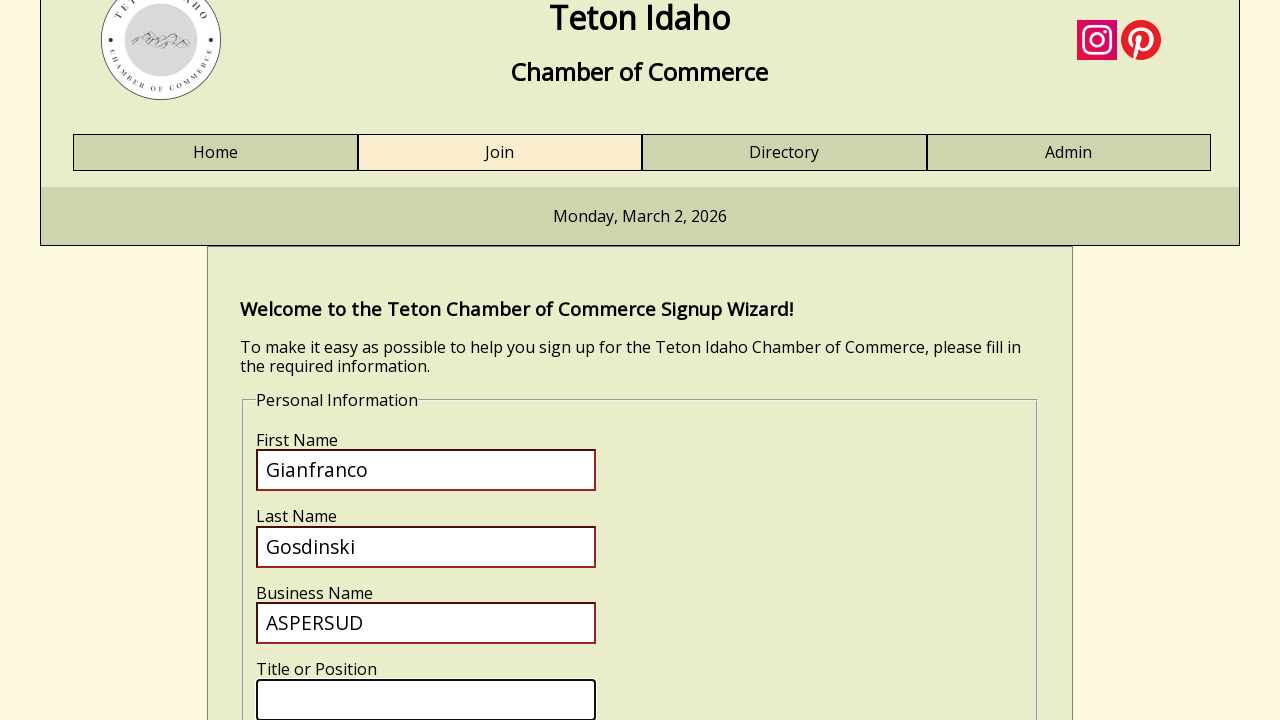

Filled business title field with 'sd' on input[name='biztitle']
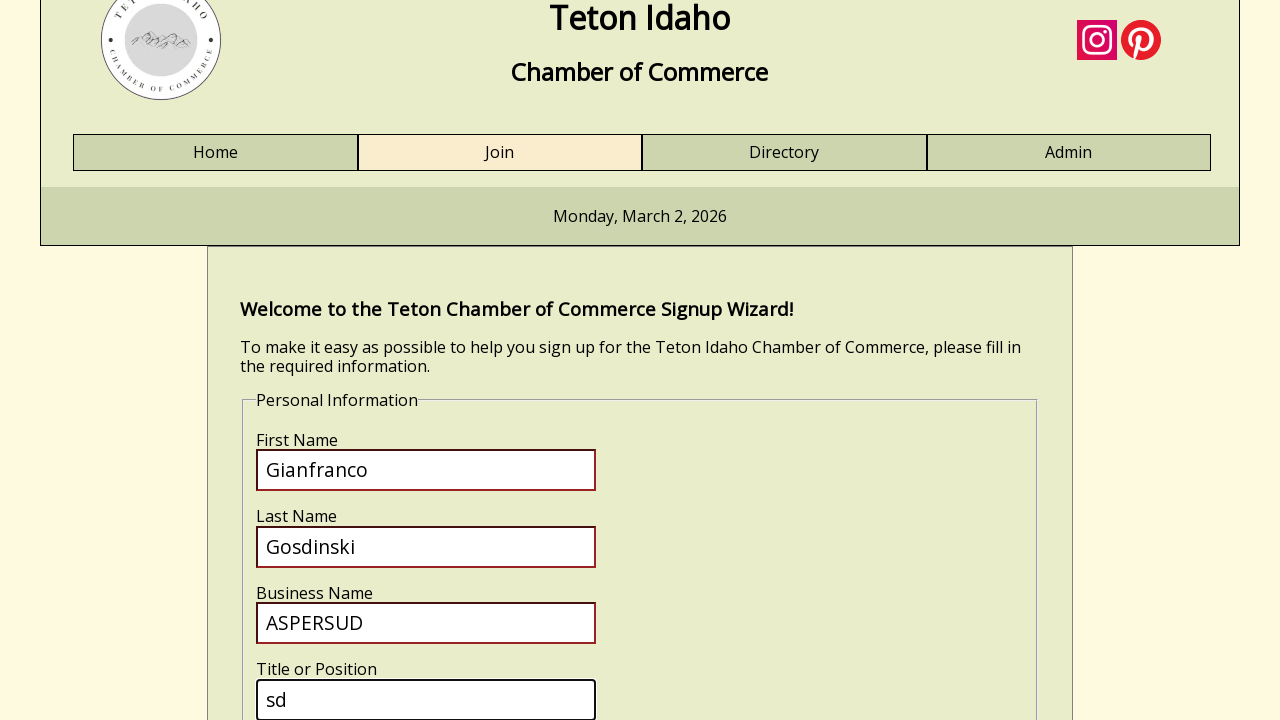

Clicked submit button to submit membership application form at (320, 418) on input[name='submit']
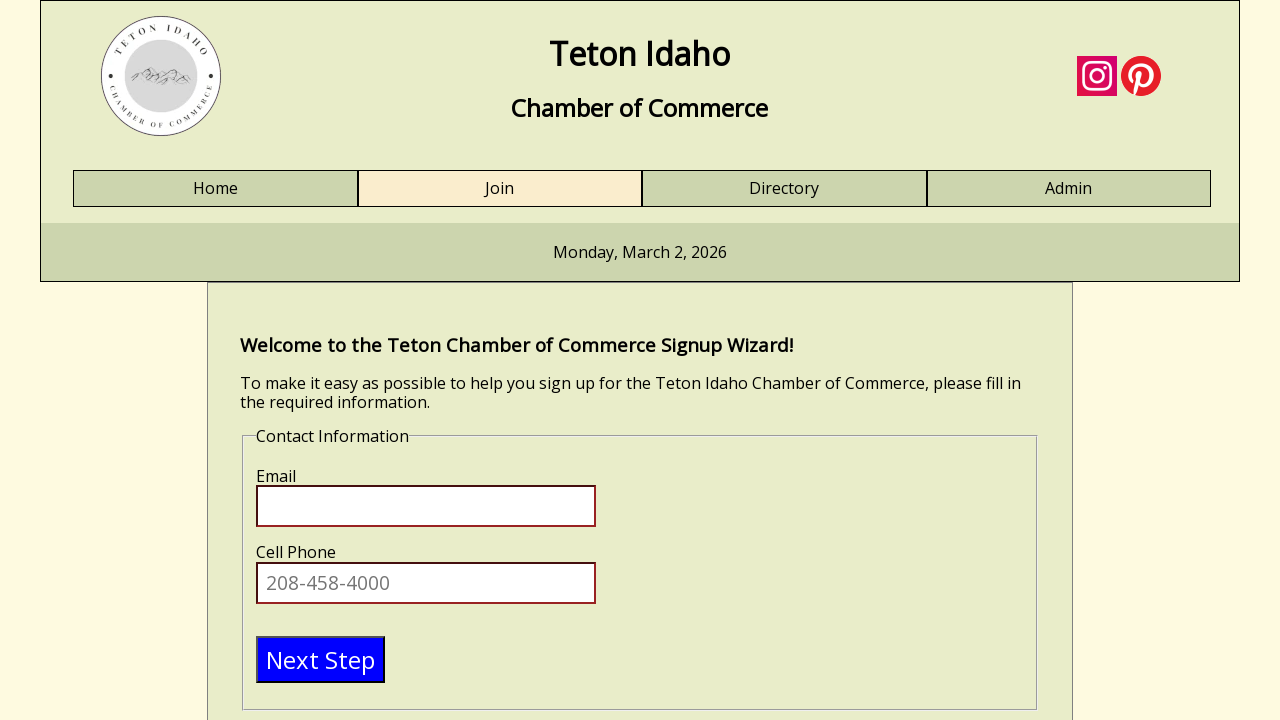

Email field became visible after form submission
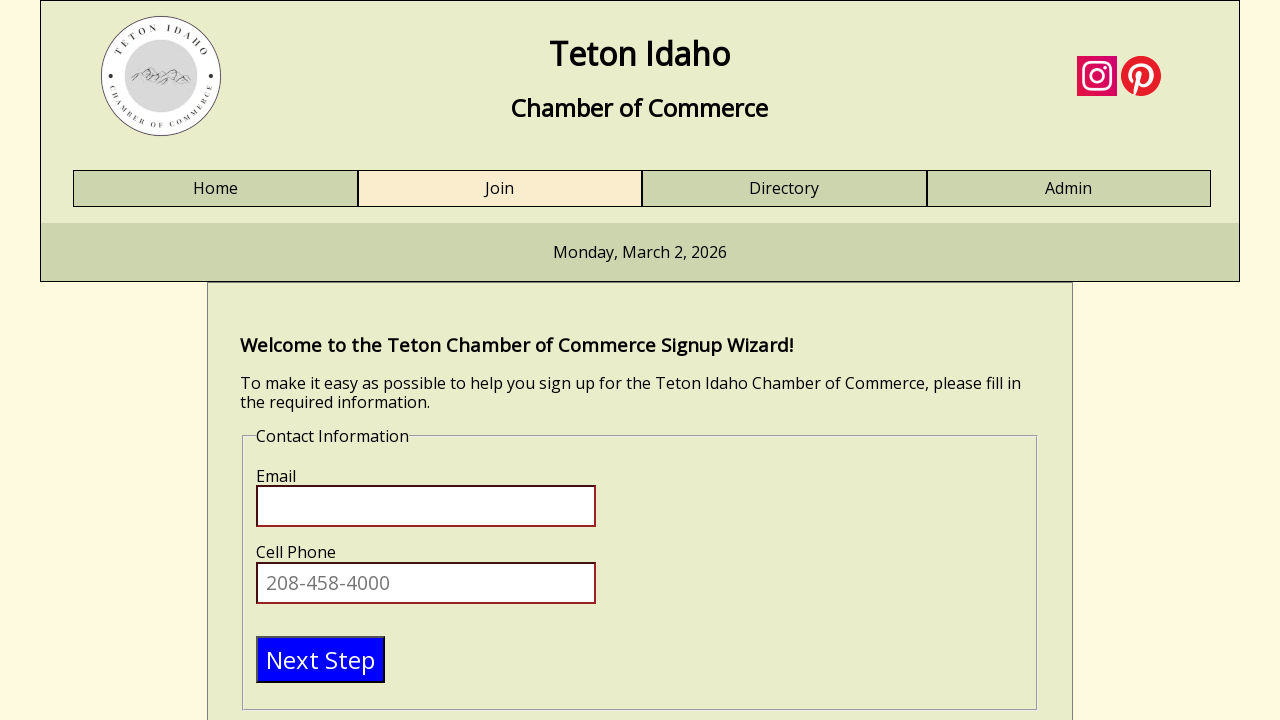

Verified email field is enabled
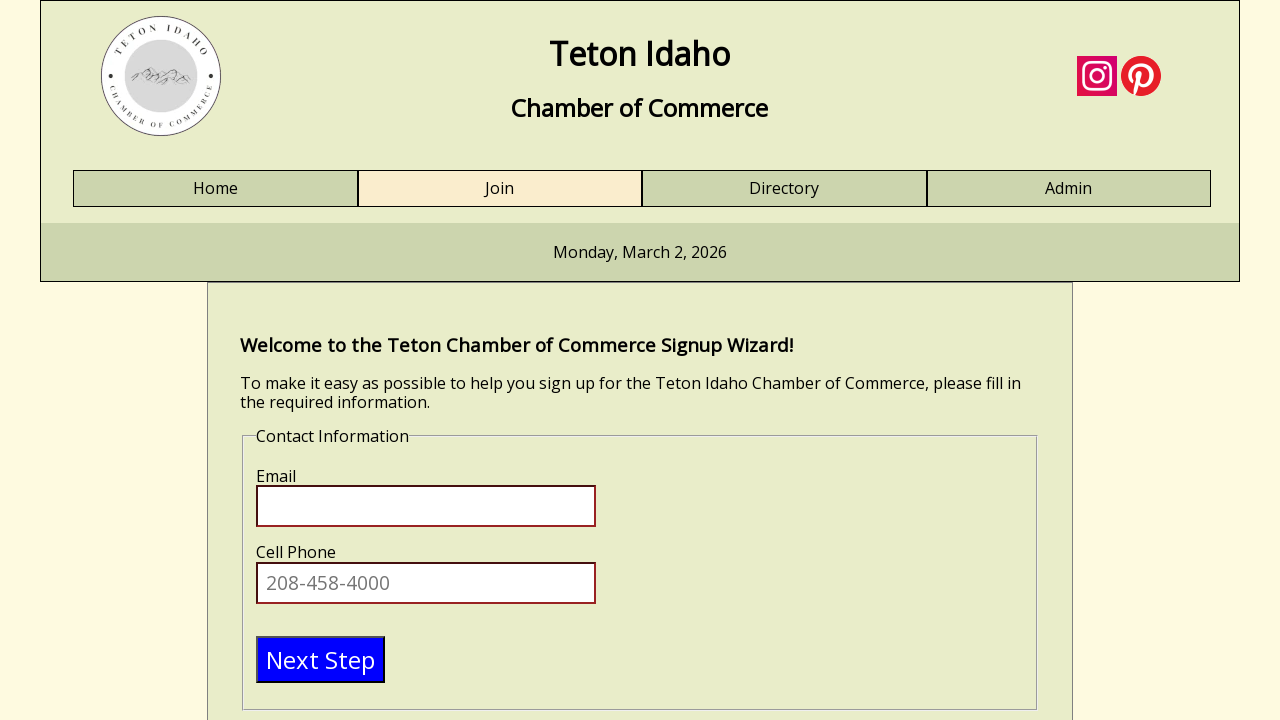

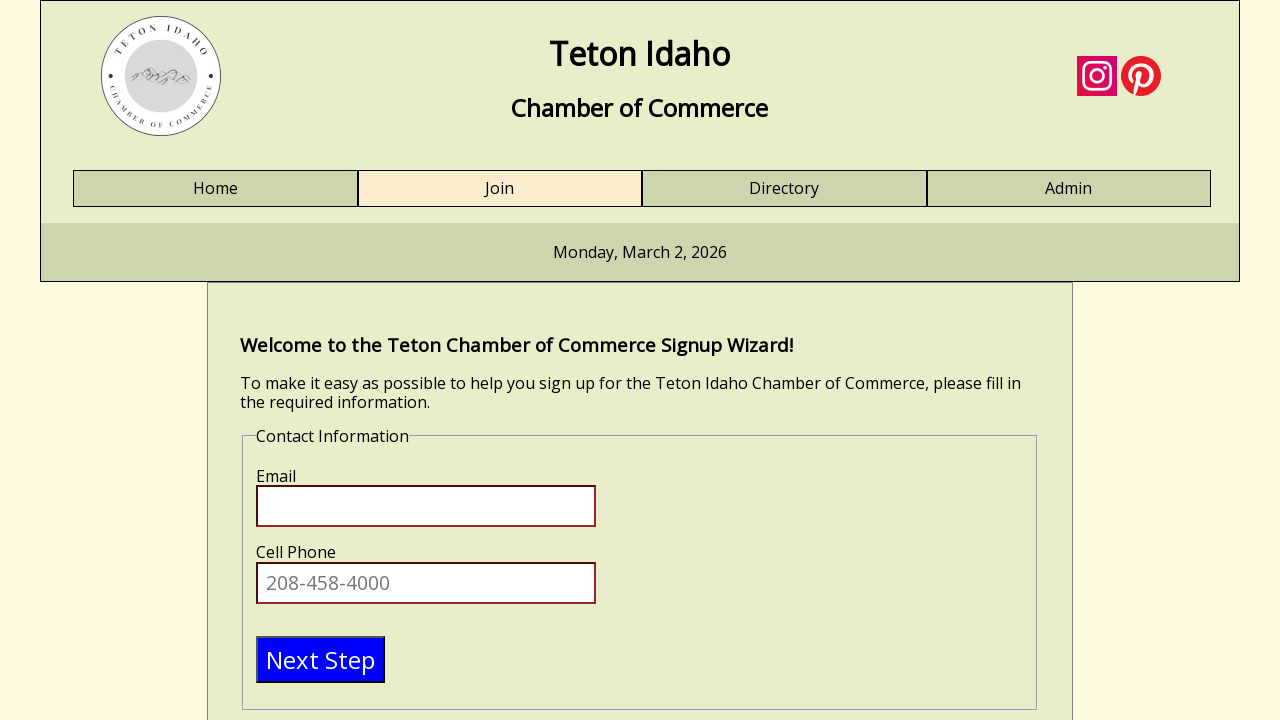